Tests filtering to show only active (incomplete) items.

Starting URL: https://demo.playwright.dev/todomvc

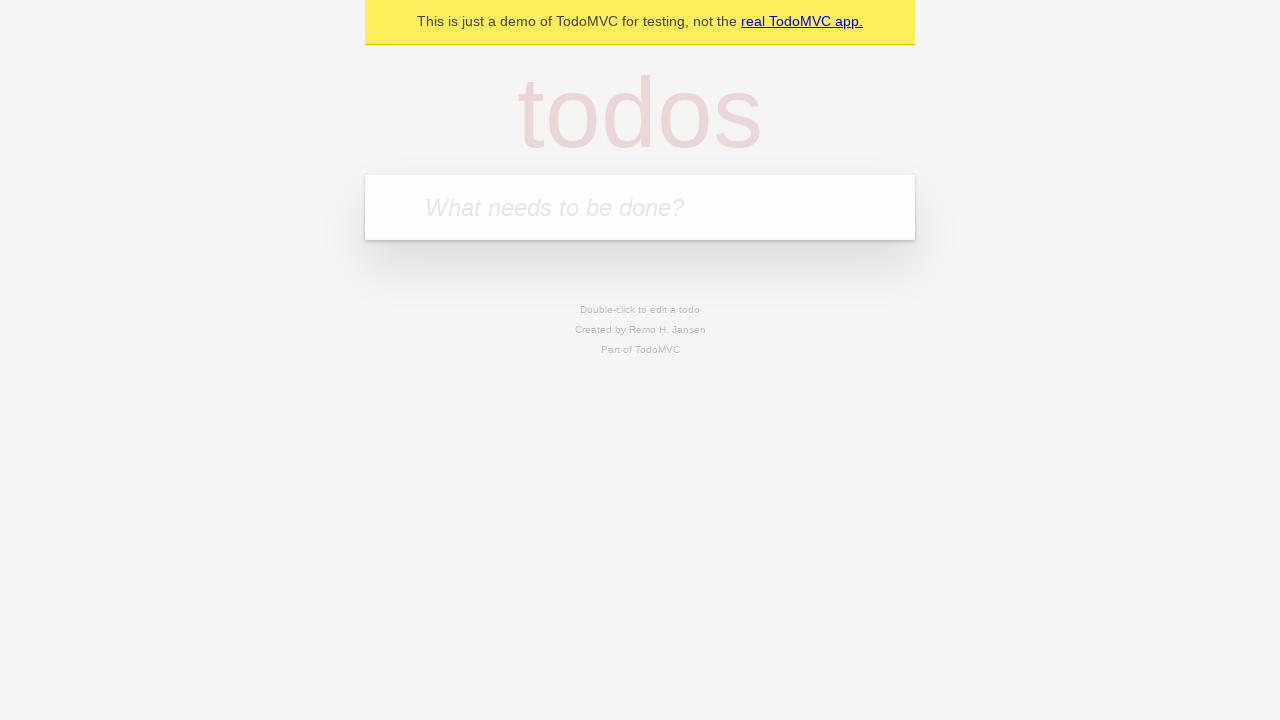

Filled todo input with 'buy some cheese' on internal:attr=[placeholder="What needs to be done?"i]
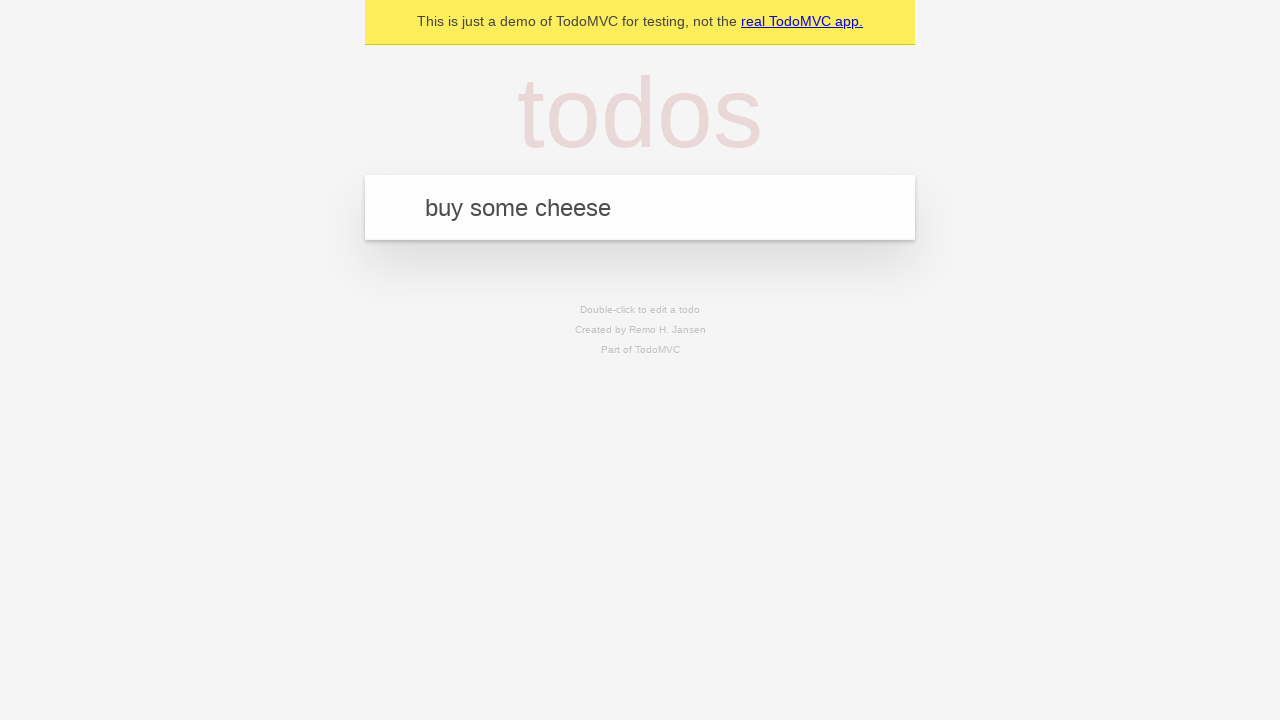

Pressed Enter to create first todo on internal:attr=[placeholder="What needs to be done?"i]
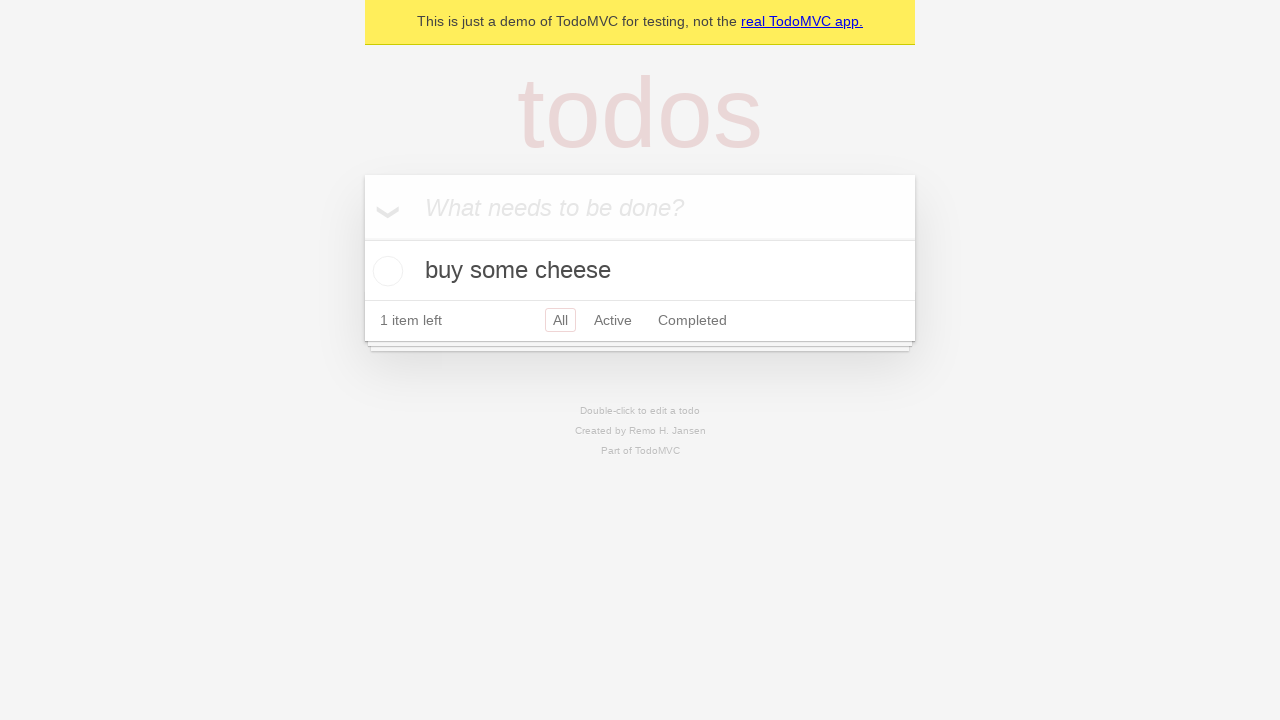

Filled todo input with 'feed the cat' on internal:attr=[placeholder="What needs to be done?"i]
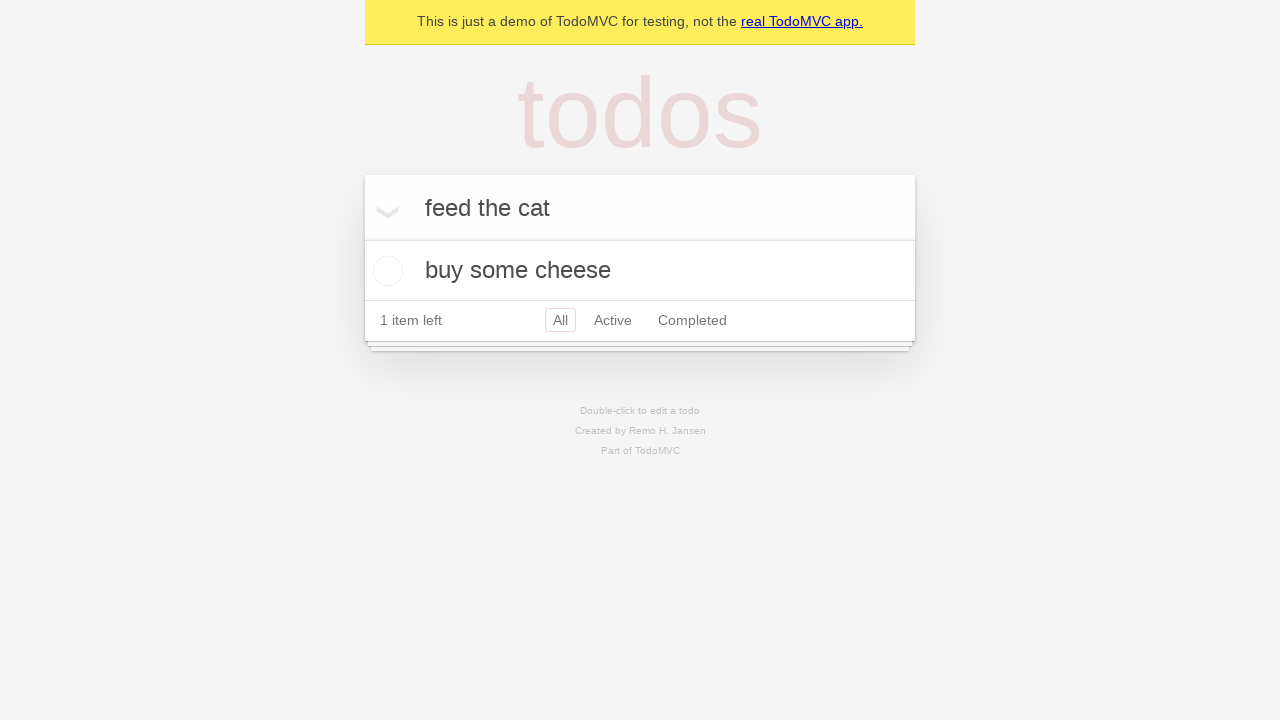

Pressed Enter to create second todo on internal:attr=[placeholder="What needs to be done?"i]
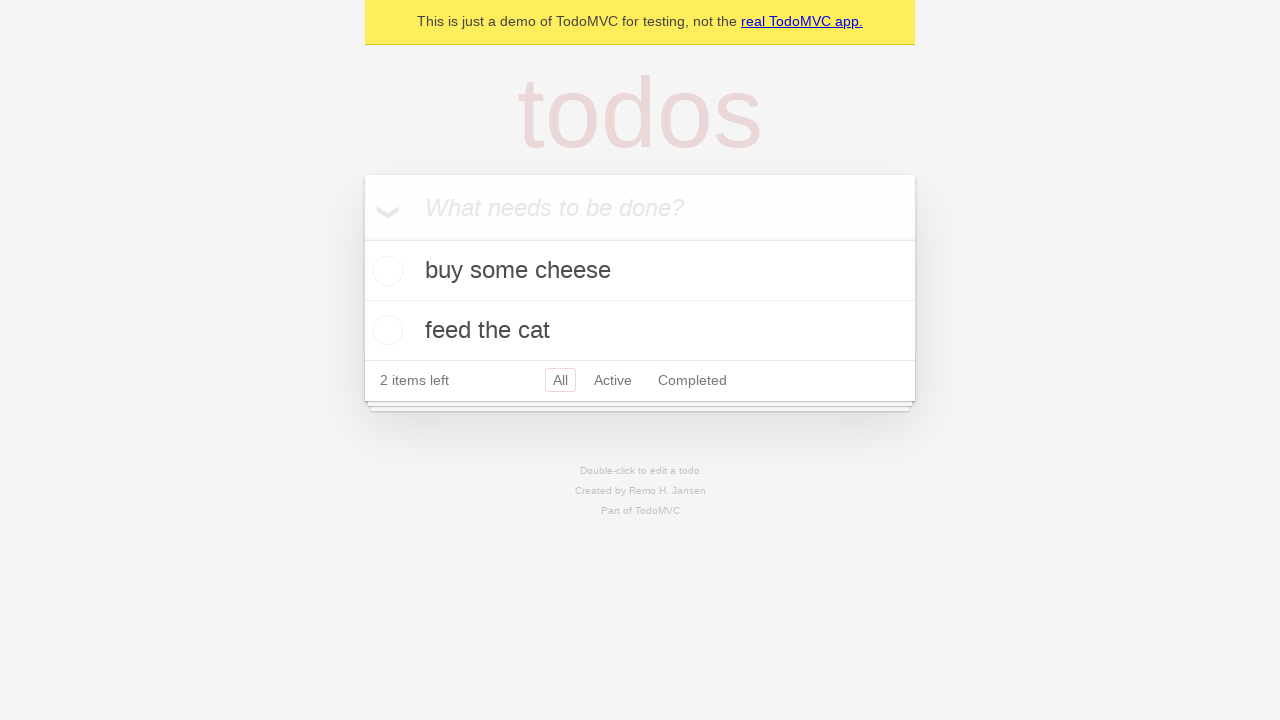

Filled todo input with 'book a doctors appointment' on internal:attr=[placeholder="What needs to be done?"i]
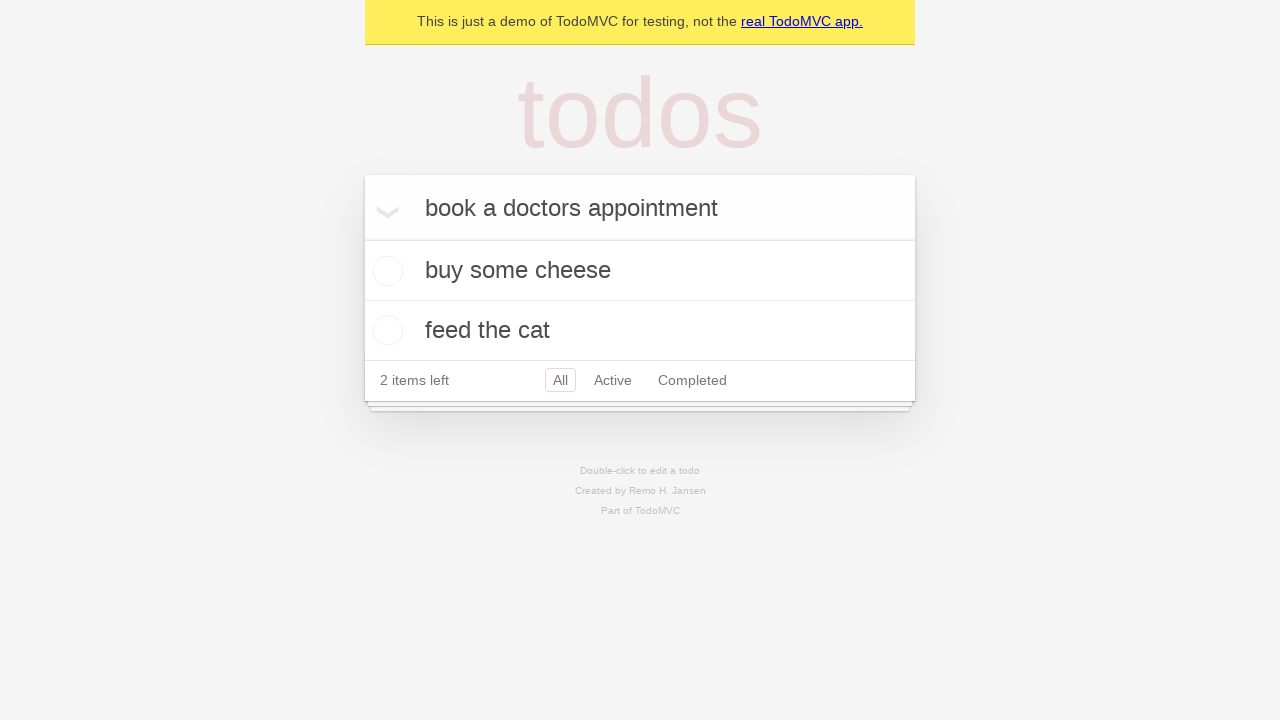

Pressed Enter to create third todo on internal:attr=[placeholder="What needs to be done?"i]
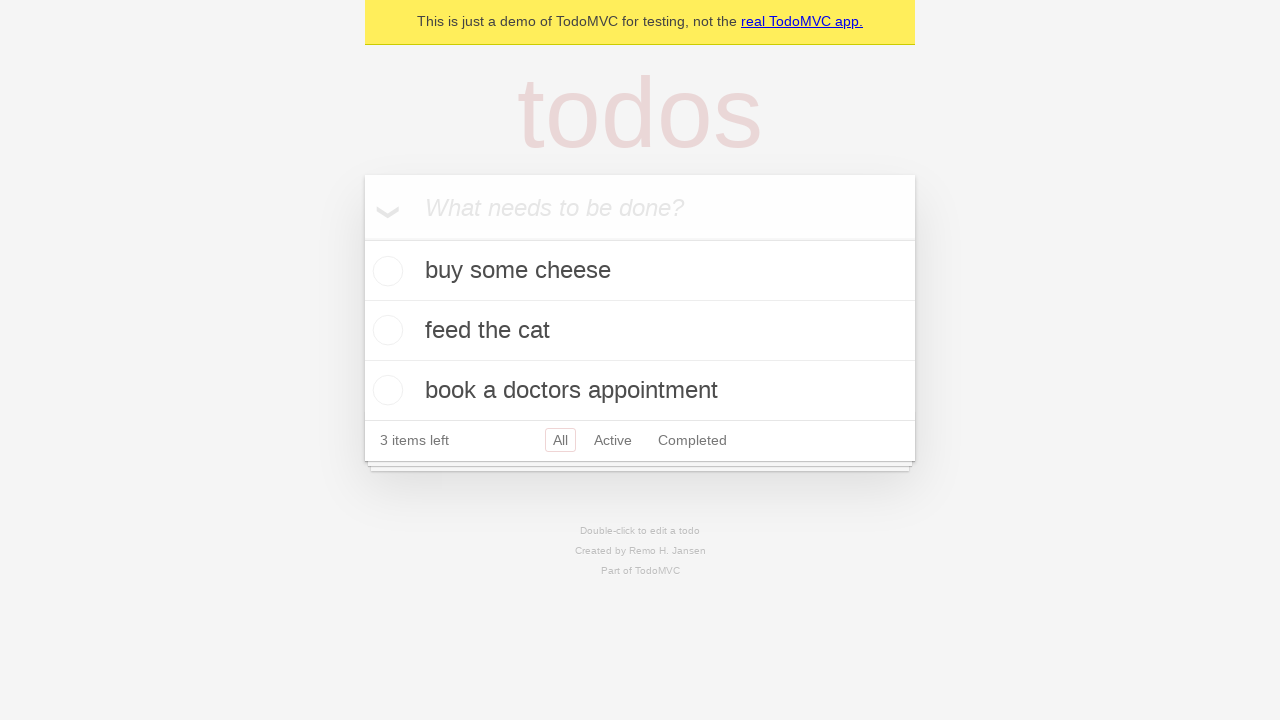

Checked the second todo item checkbox at (385, 330) on internal:testid=[data-testid="todo-item"s] >> nth=1 >> internal:role=checkbox
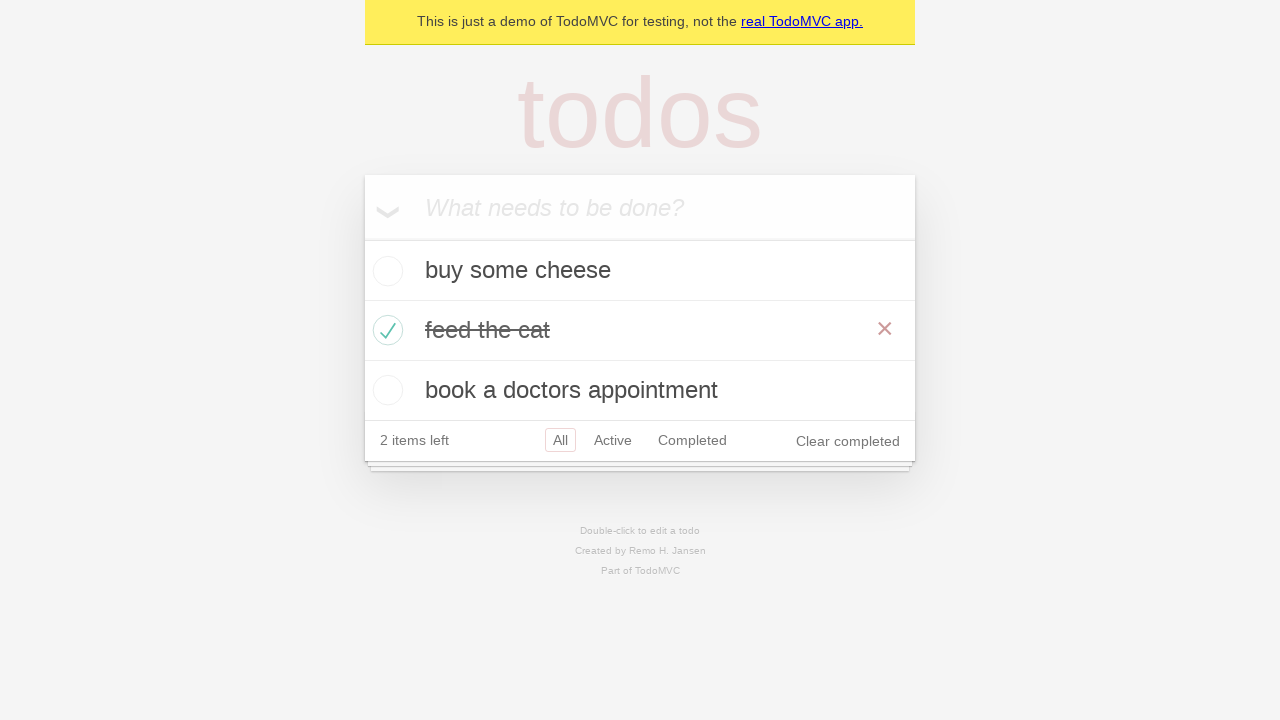

Clicked the Active filter link at (613, 440) on internal:role=link[name="Active"i]
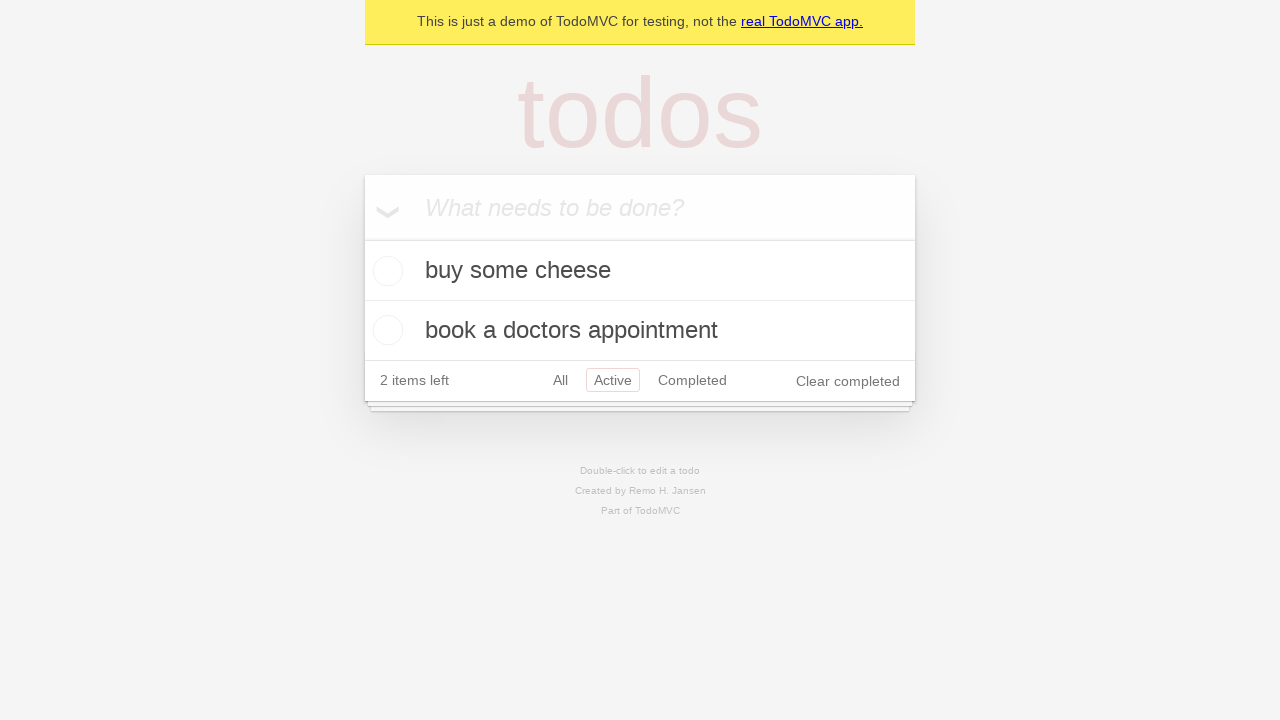

Waited for filtered results to show 2 active items
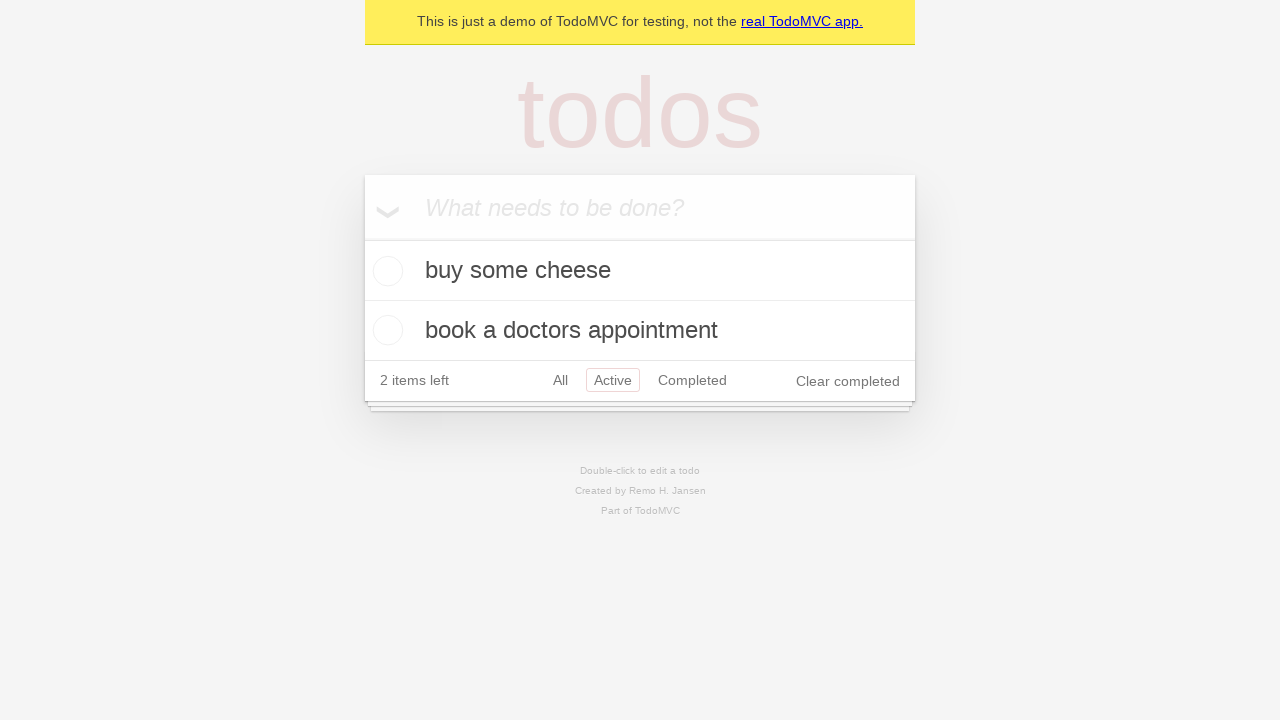

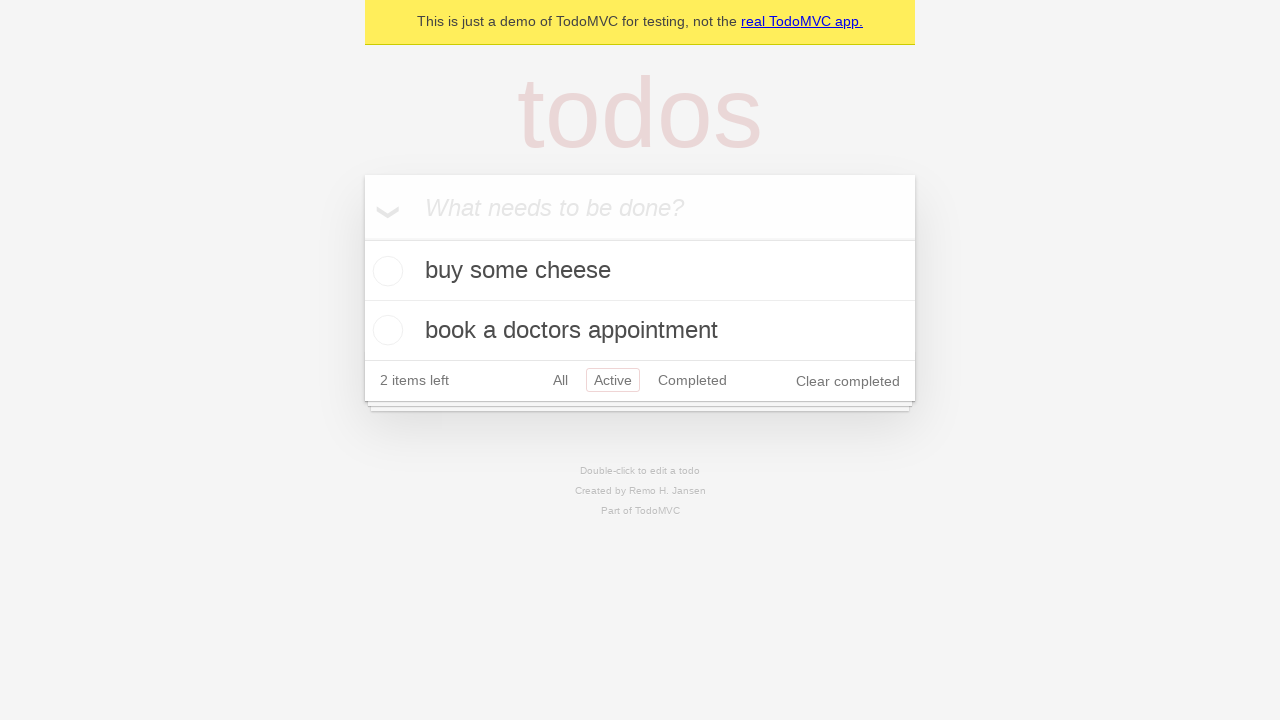